Tests disappearing elements by navigating to the page and reloading multiple times to check if navigation links remain visible

Starting URL: https://the-internet.herokuapp.com

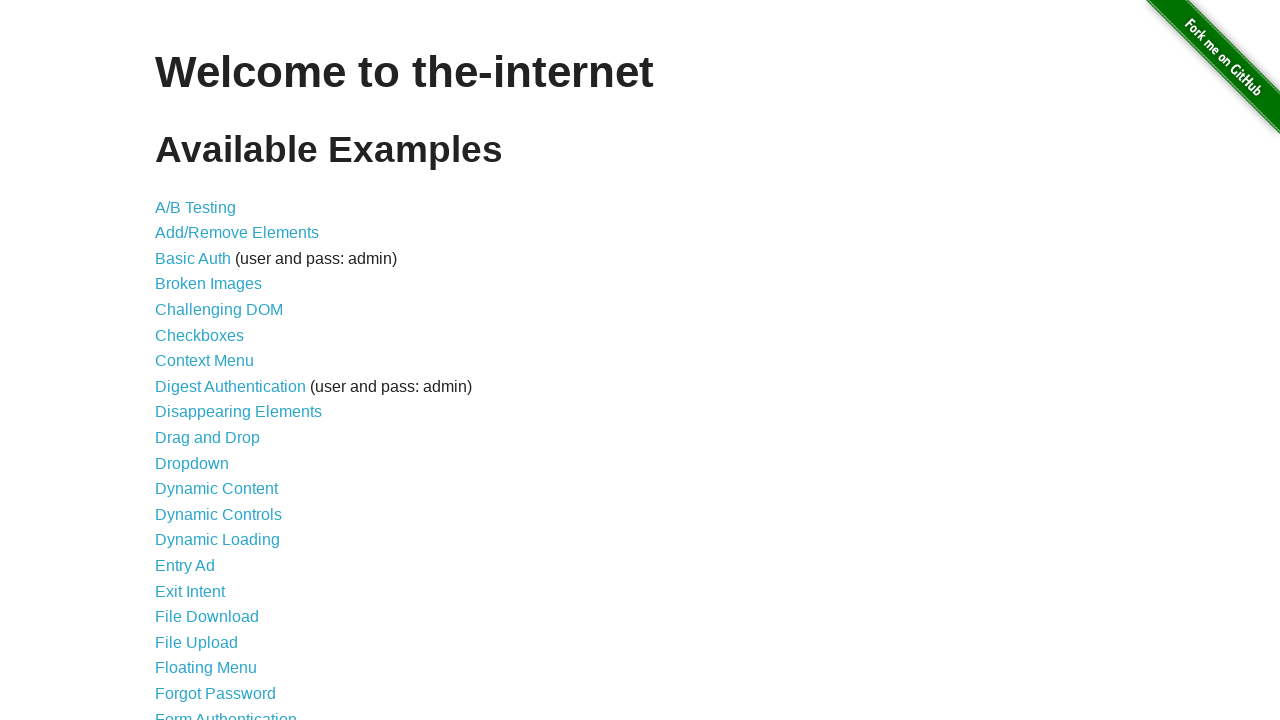

Clicked on Disappearing Elements link at (238, 412) on internal:role=link[name="Disappearing Elements"i]
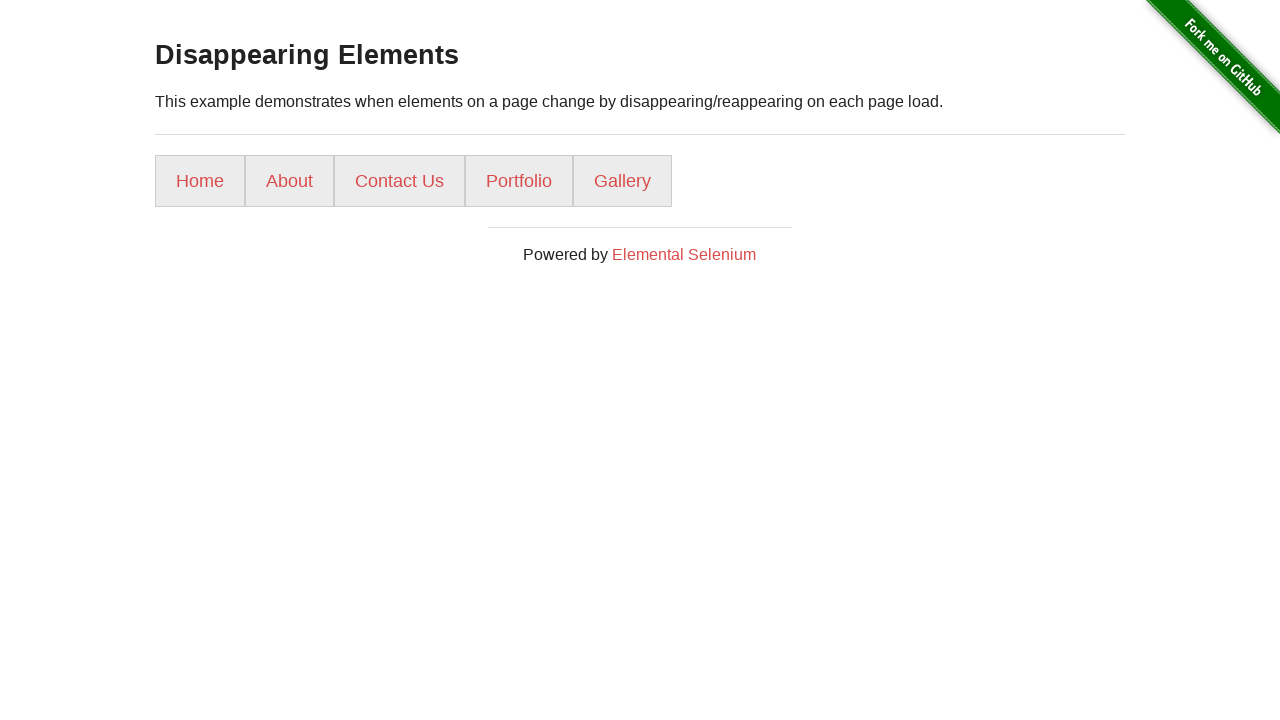

Reloaded page (iteration 1/5)
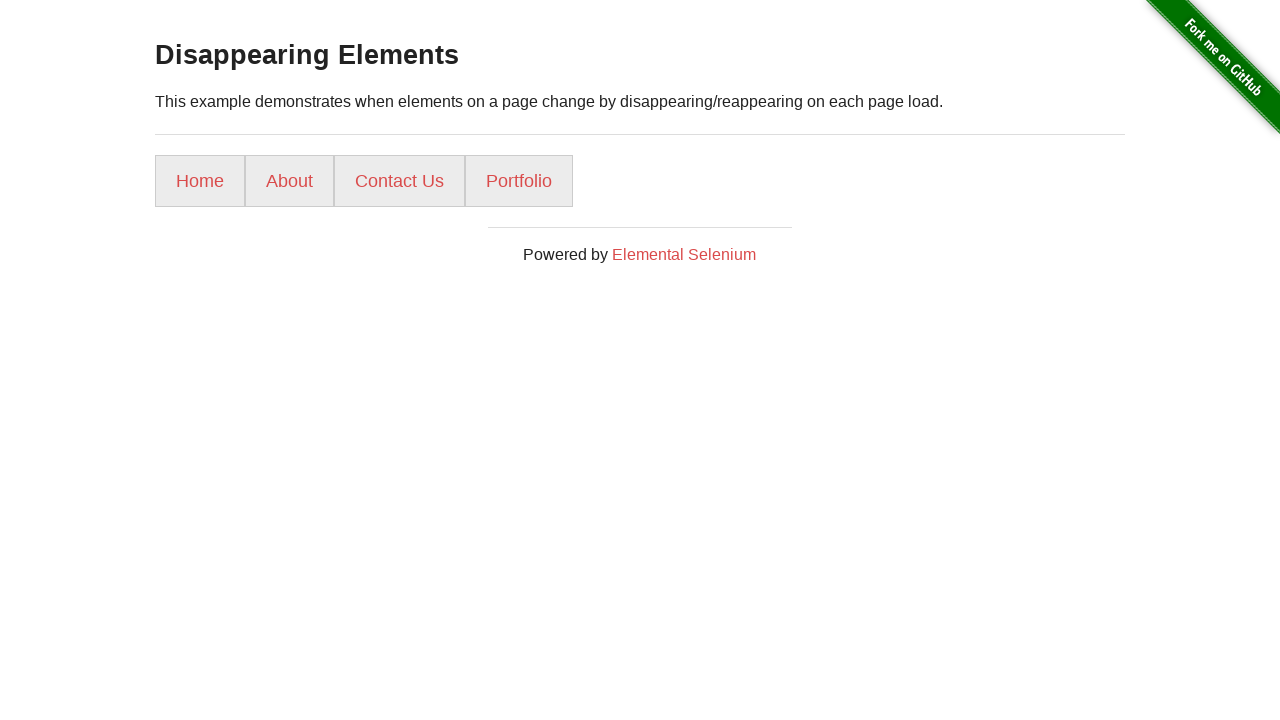

Page finished loading (iteration 1/5)
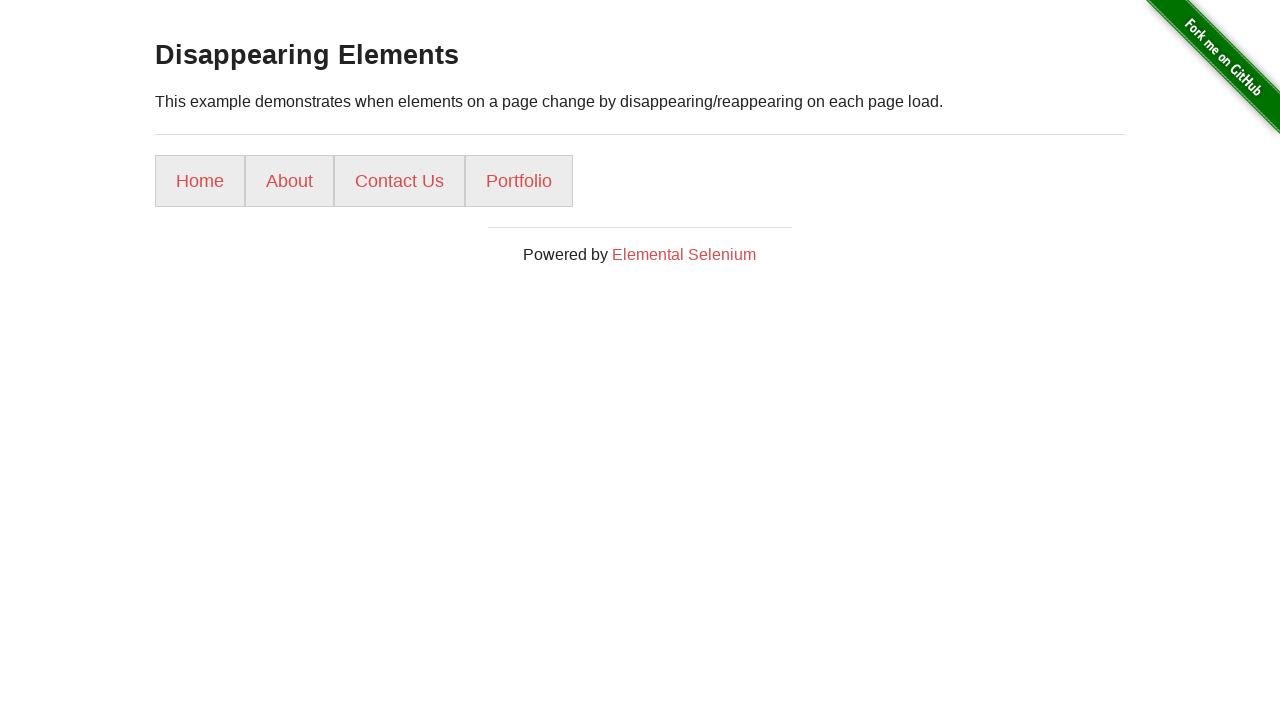

Reloaded page (iteration 2/5)
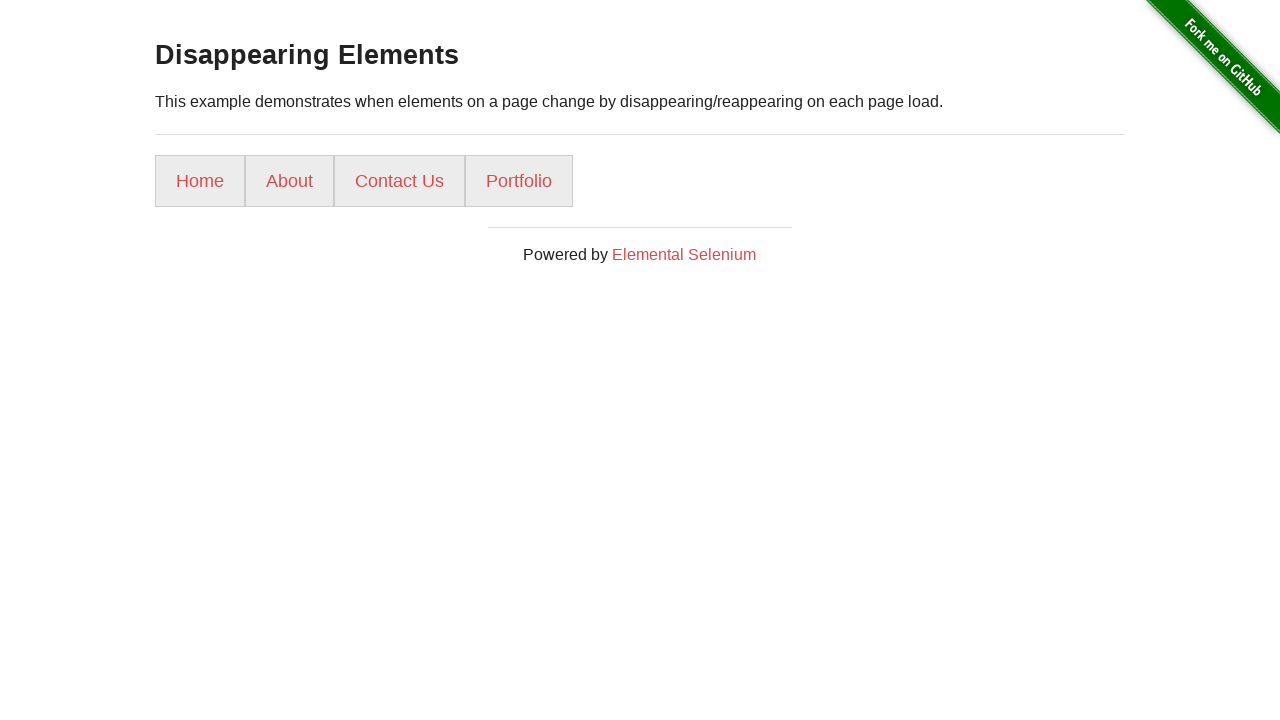

Page finished loading (iteration 2/5)
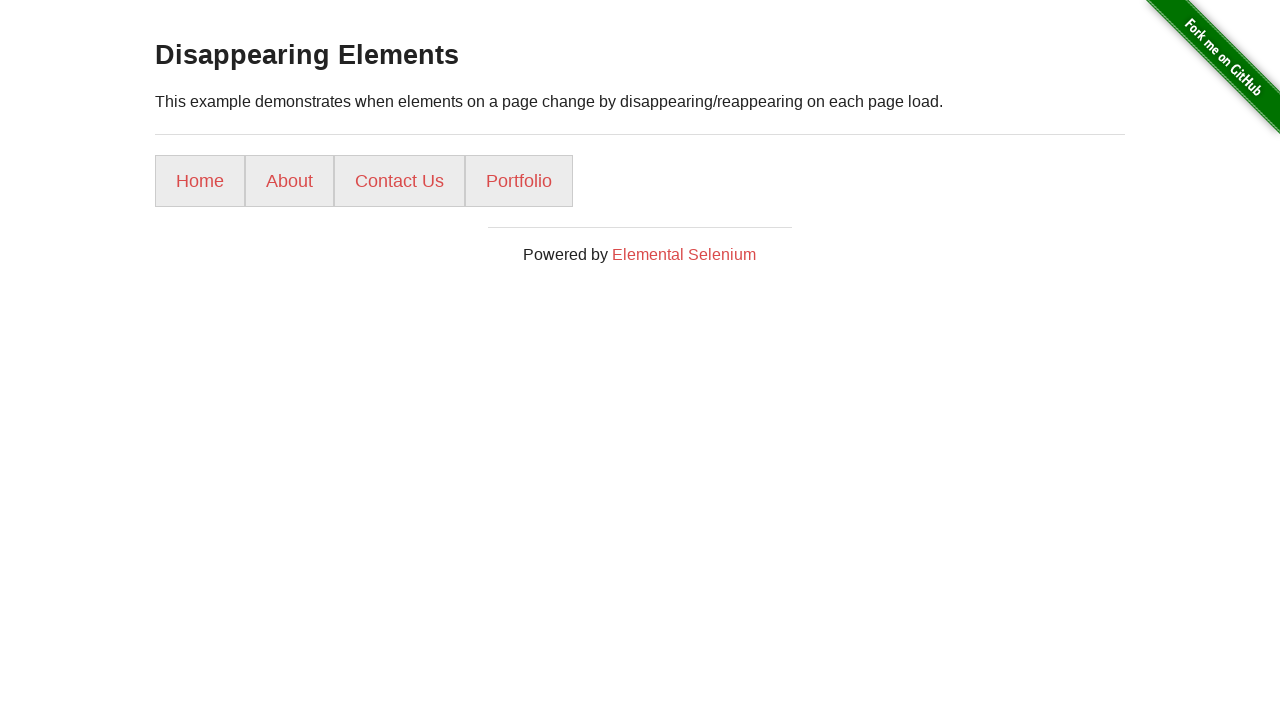

Reloaded page (iteration 3/5)
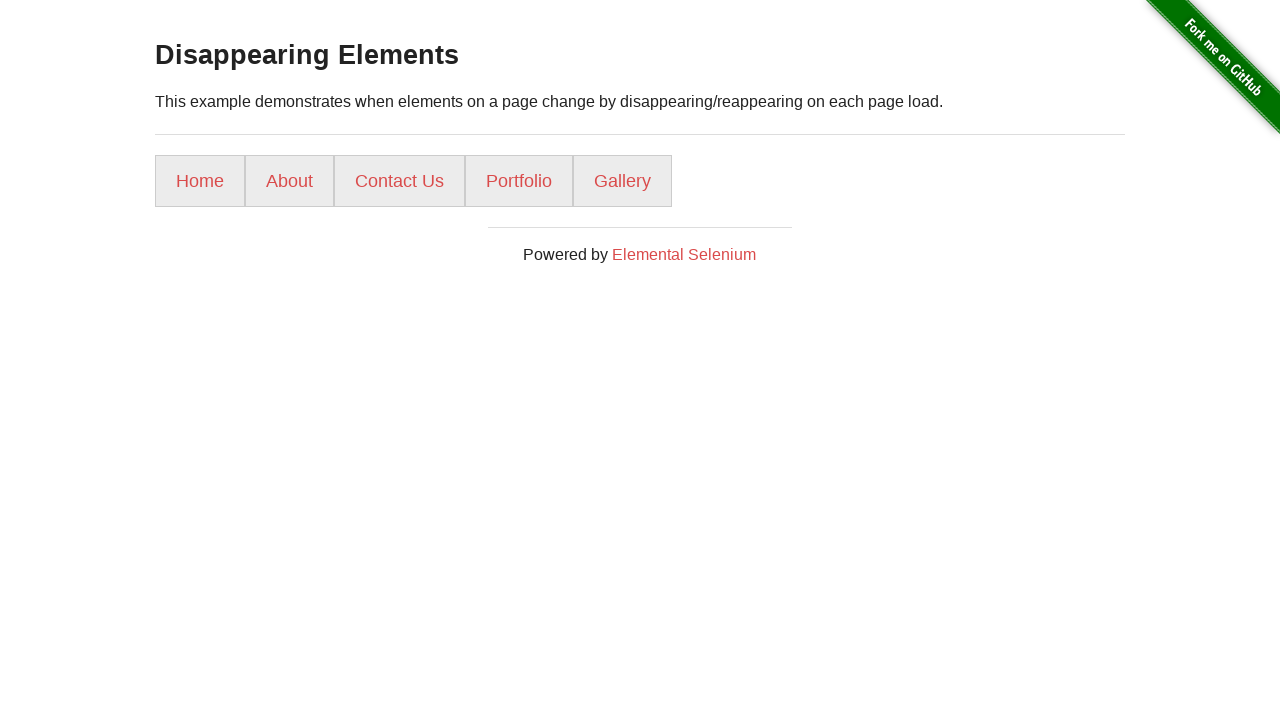

Page finished loading (iteration 3/5)
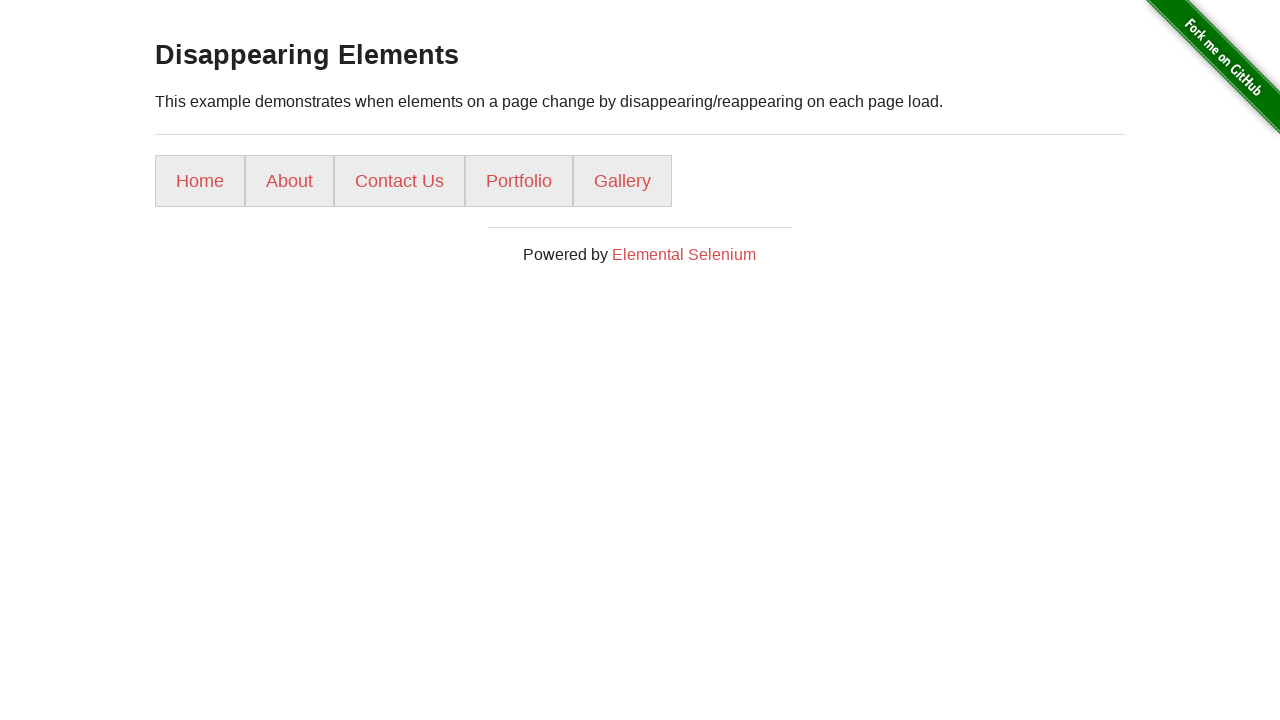

Reloaded page (iteration 4/5)
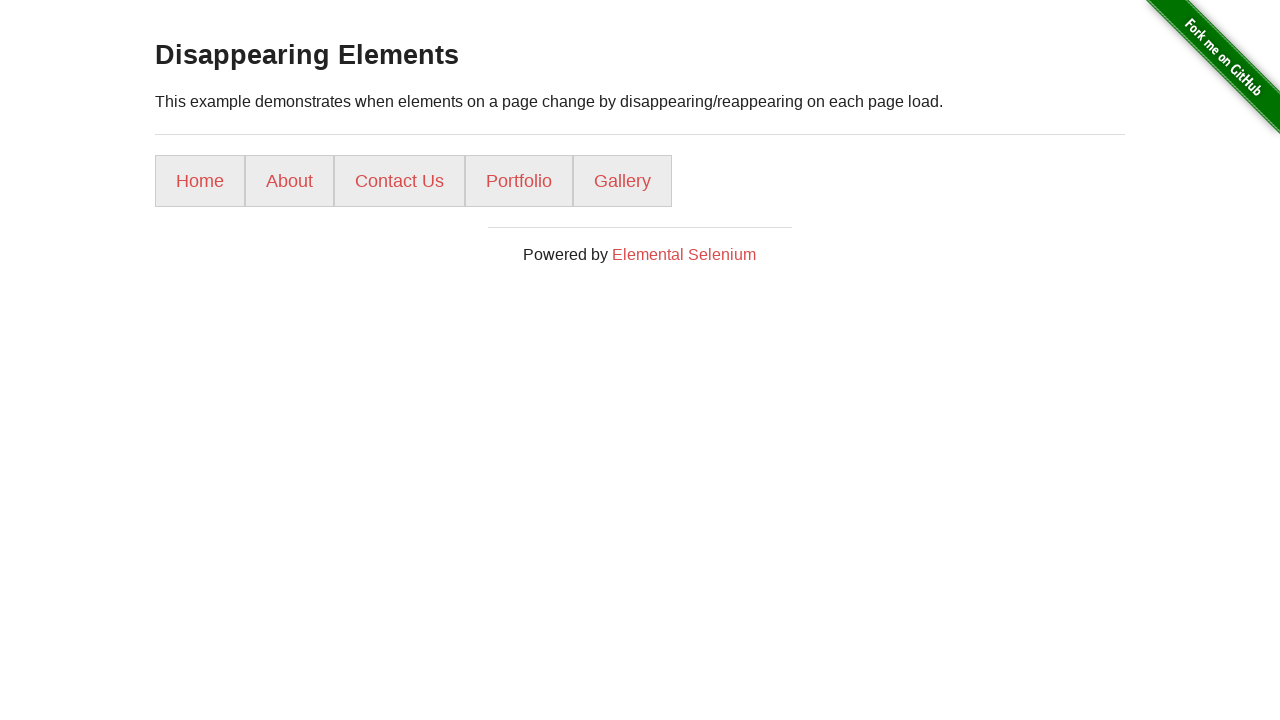

Page finished loading (iteration 4/5)
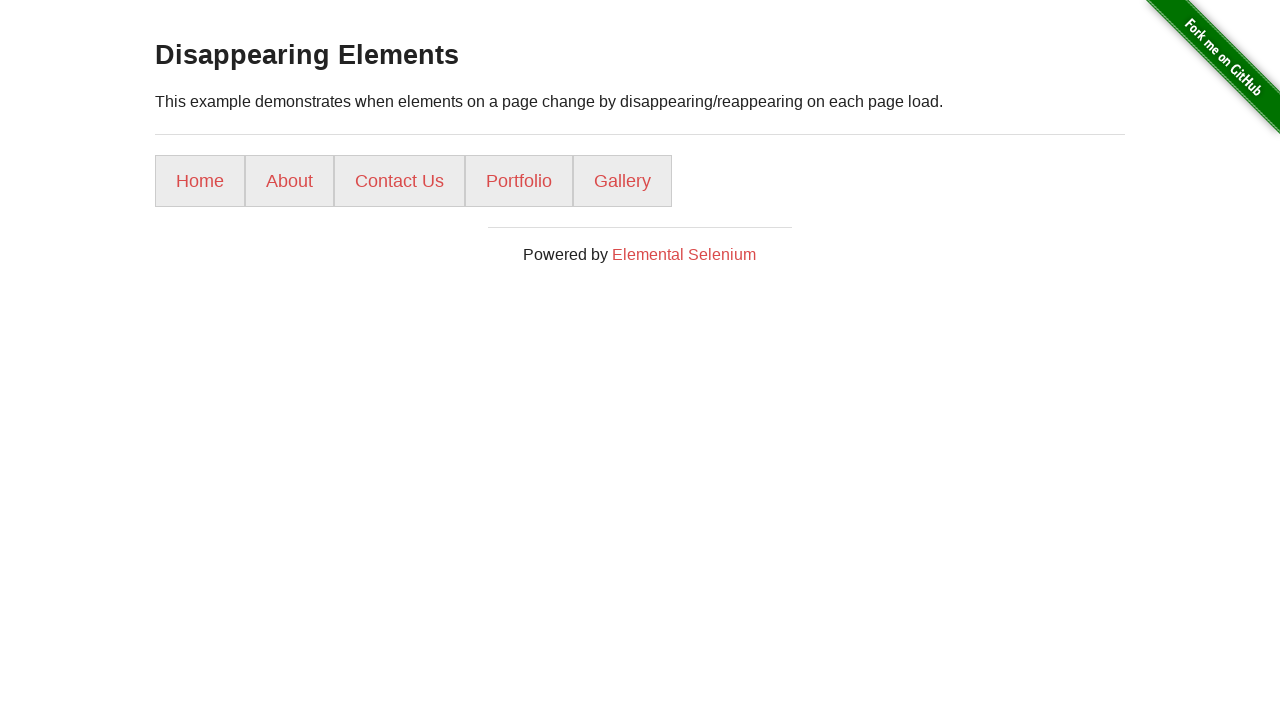

Reloaded page (iteration 5/5)
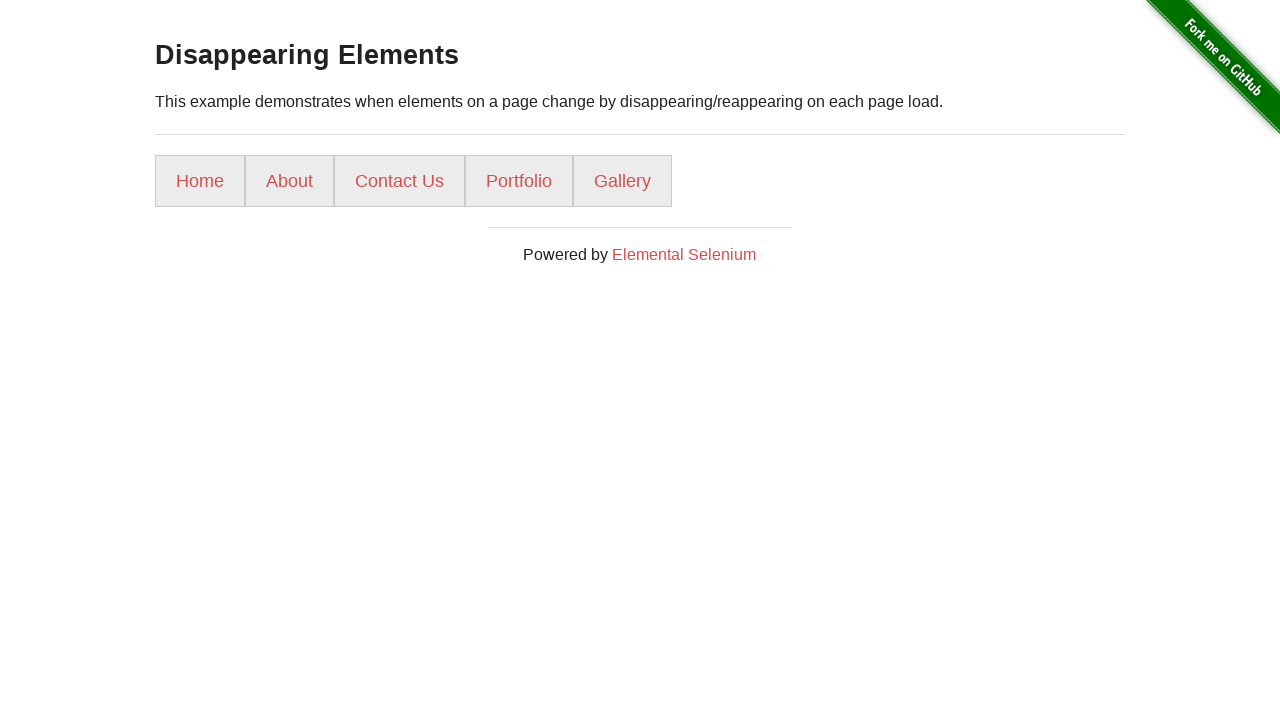

Page finished loading (iteration 5/5)
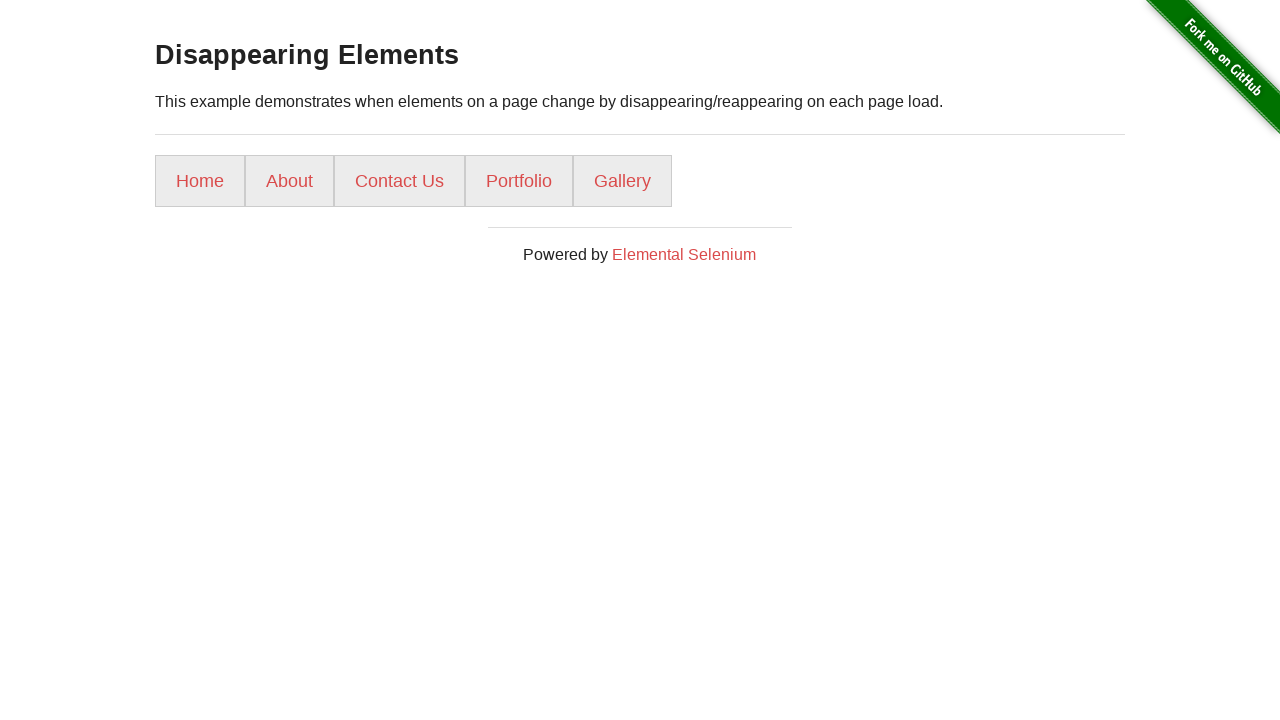

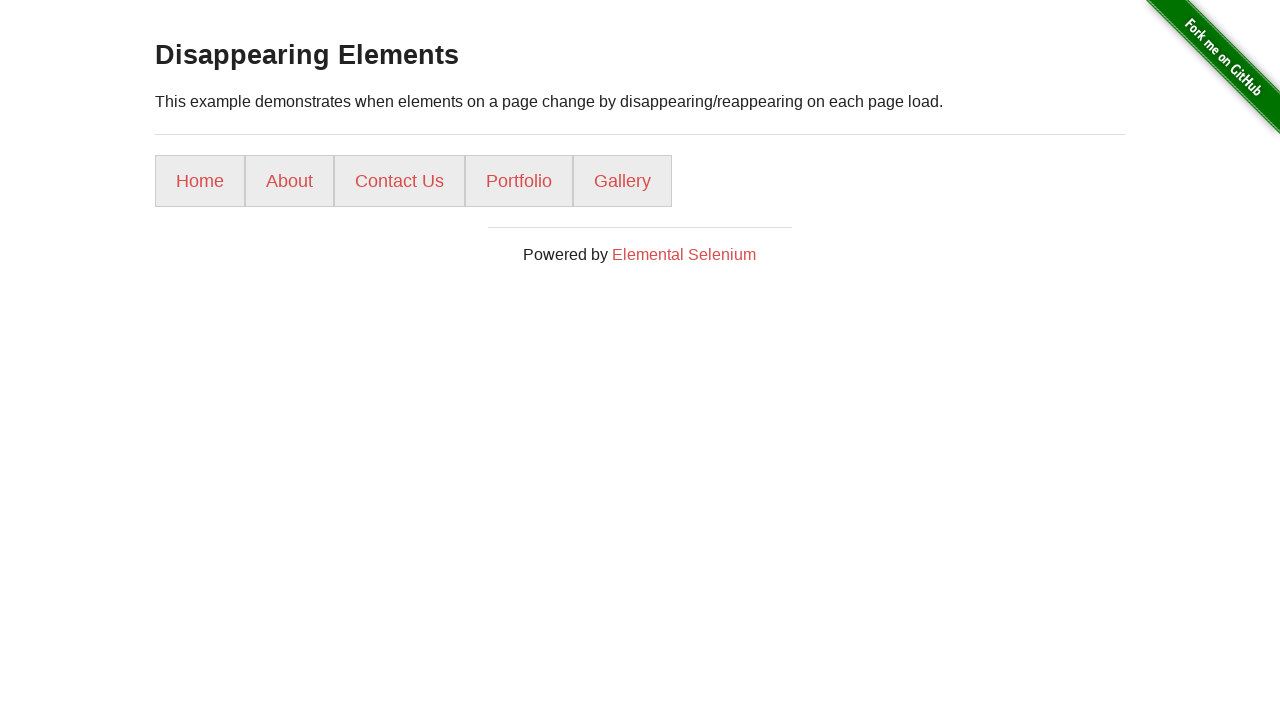